Tests multi-select superheros dropdown by selecting multiple heroes, verifying selections, deselecting options, and clearing all selections

Starting URL: https://letcode.in/dropdowns

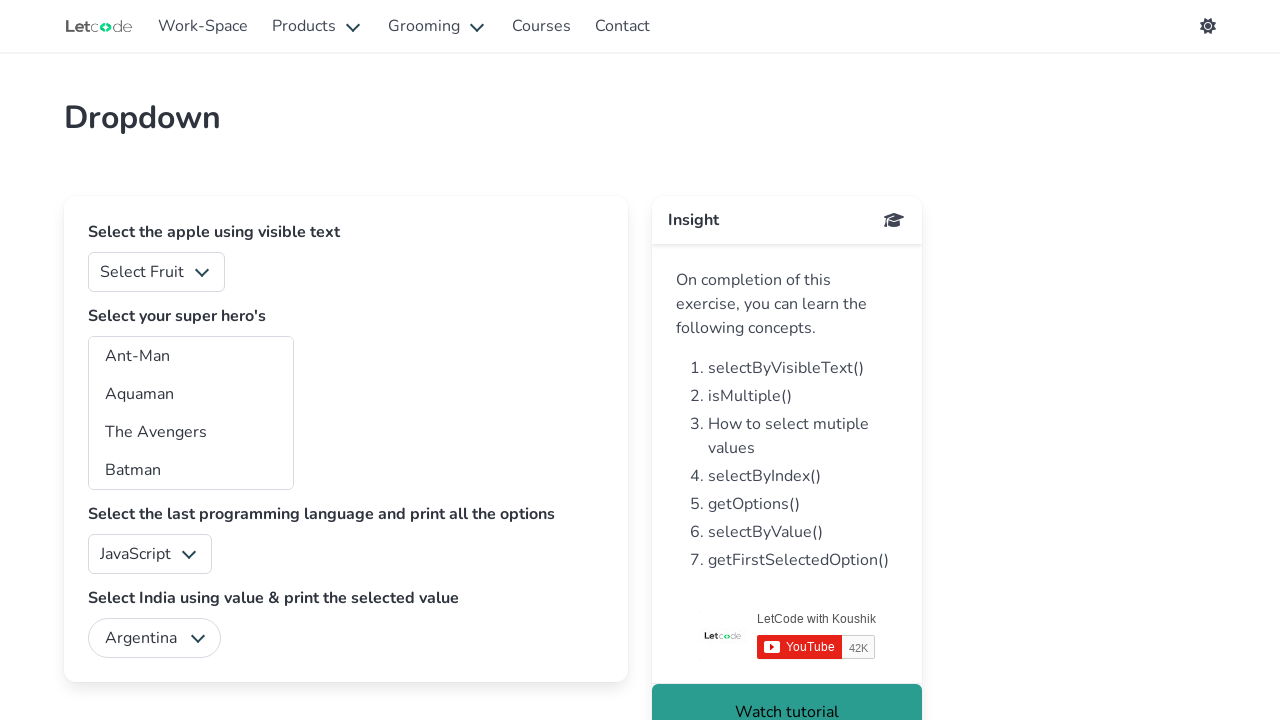

Selected multiple heroes (Batman, Black Panther, Captain Marvel) by index on #superheros
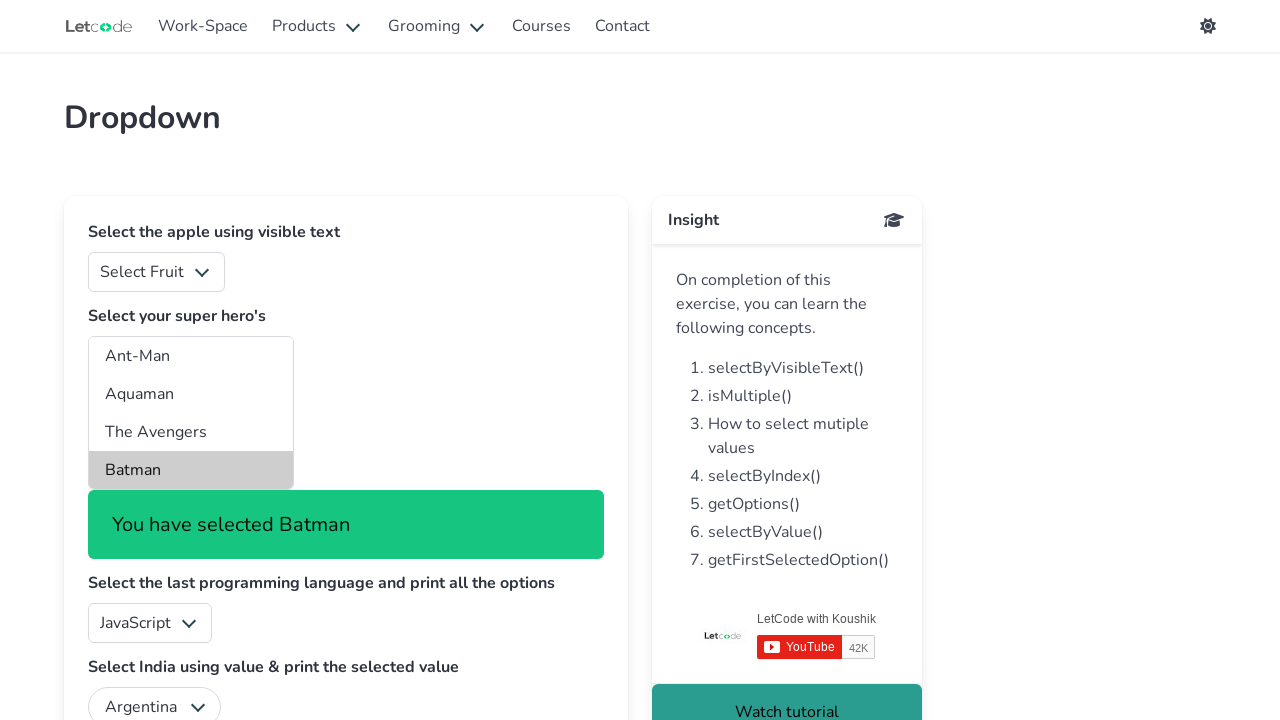

Retrieved all checked options from superheros dropdown
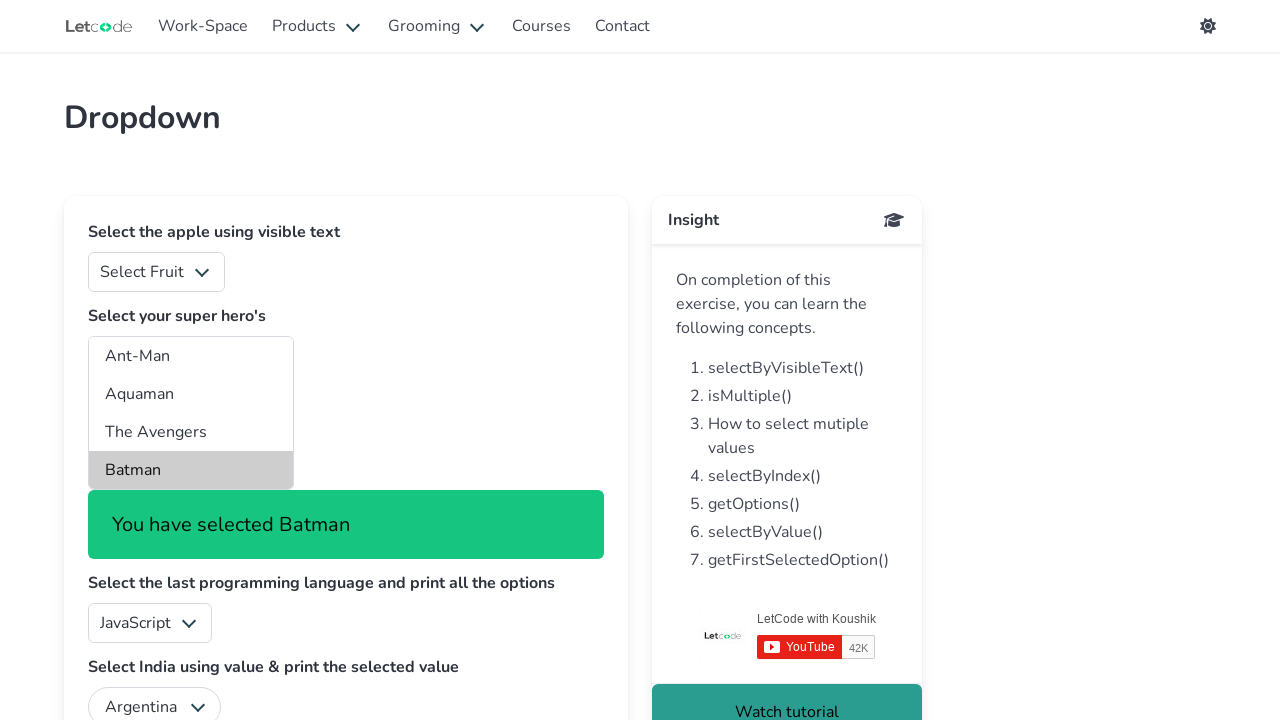

Verified that exactly 3 heroes are selected
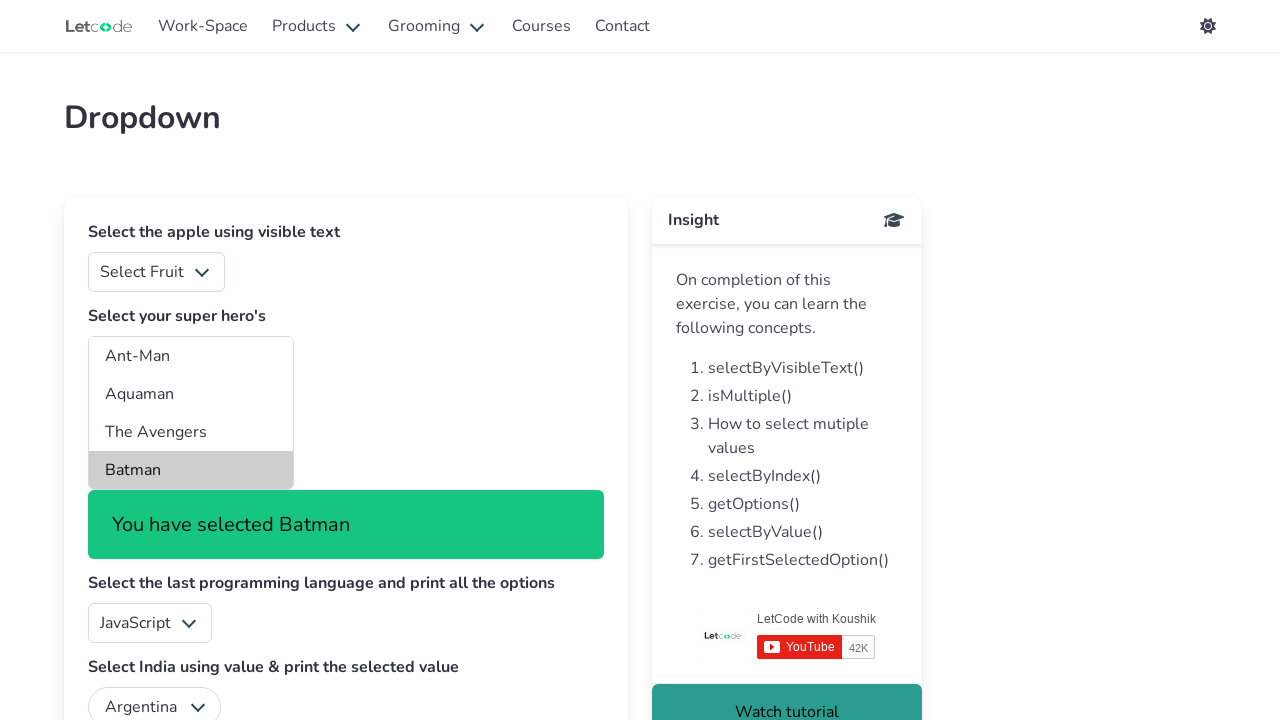

Extracted text content from all selected options
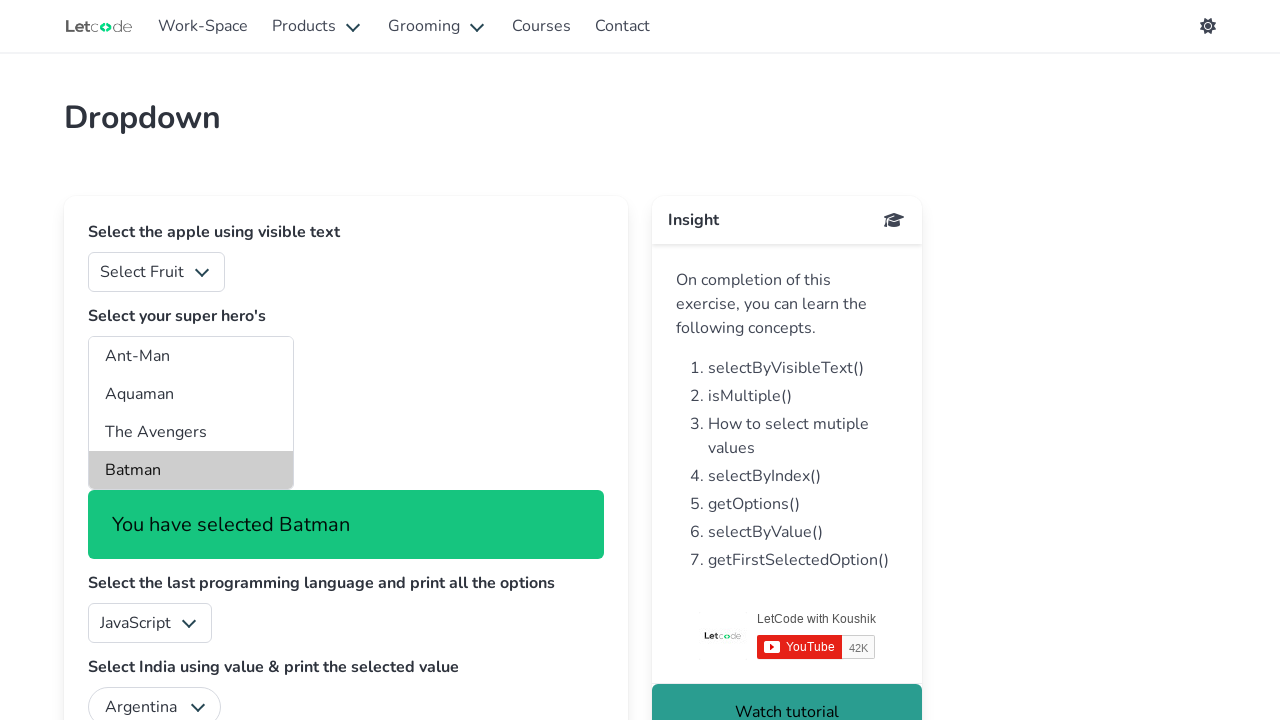

Verified selected hero 'Batman' is in expected list
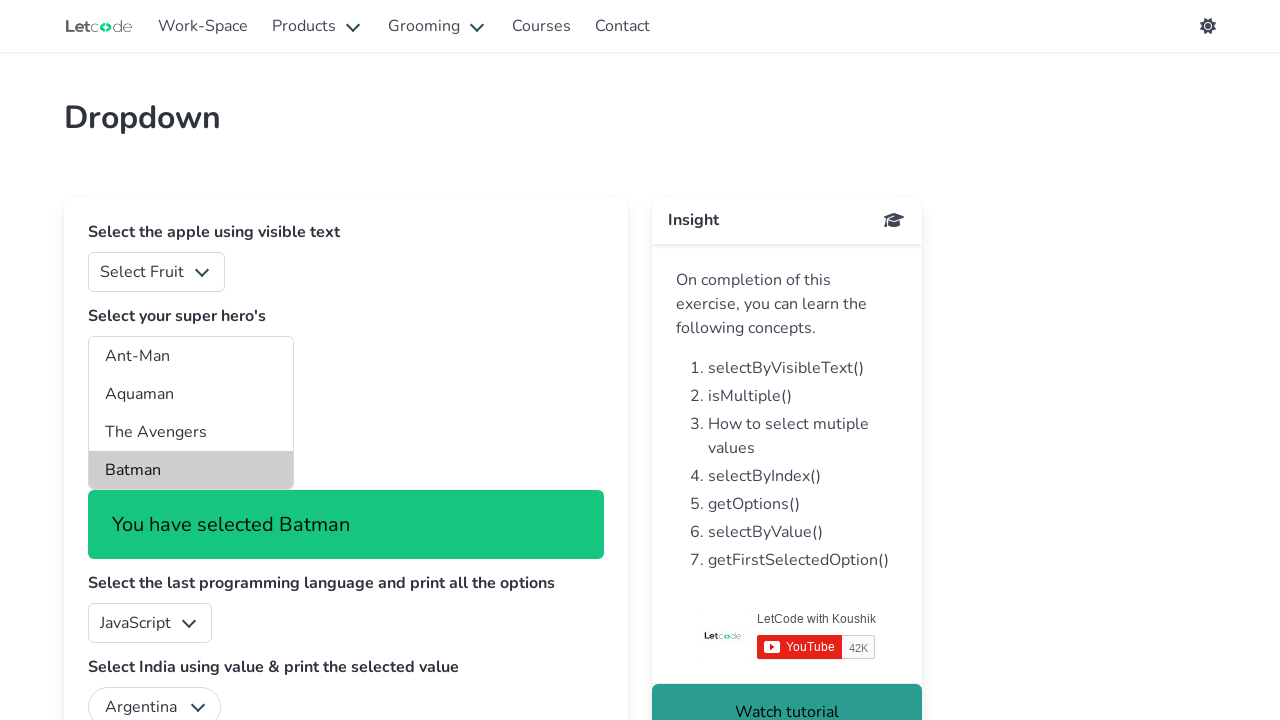

Verified selected hero 'Black Panther' is in expected list
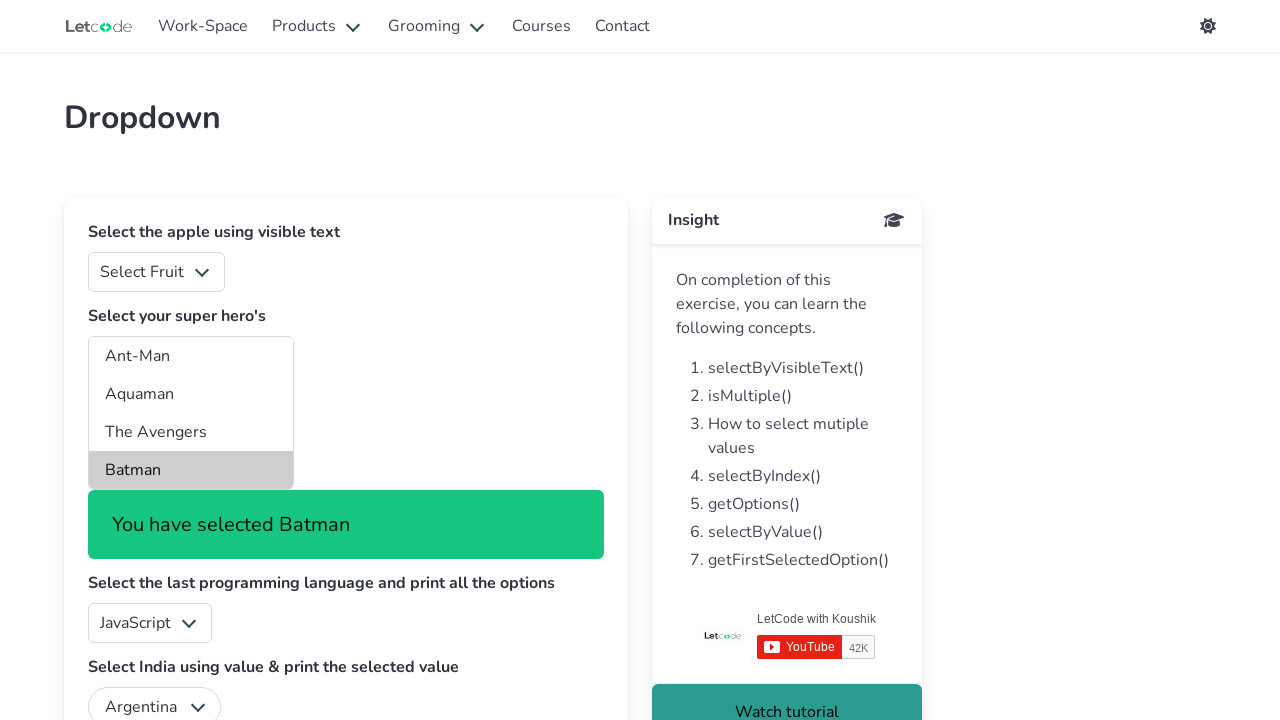

Verified selected hero 'Captain Marvel' is in expected list
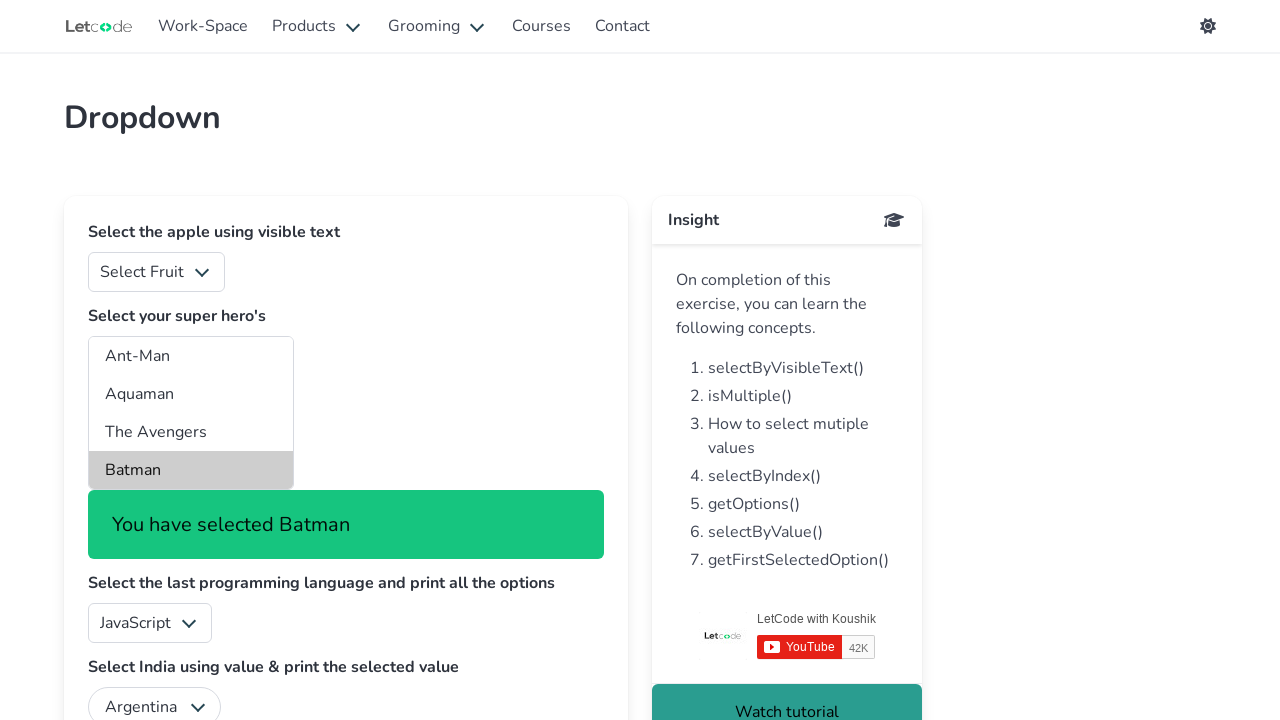

Deselected Batman (index 3) from the dropdown
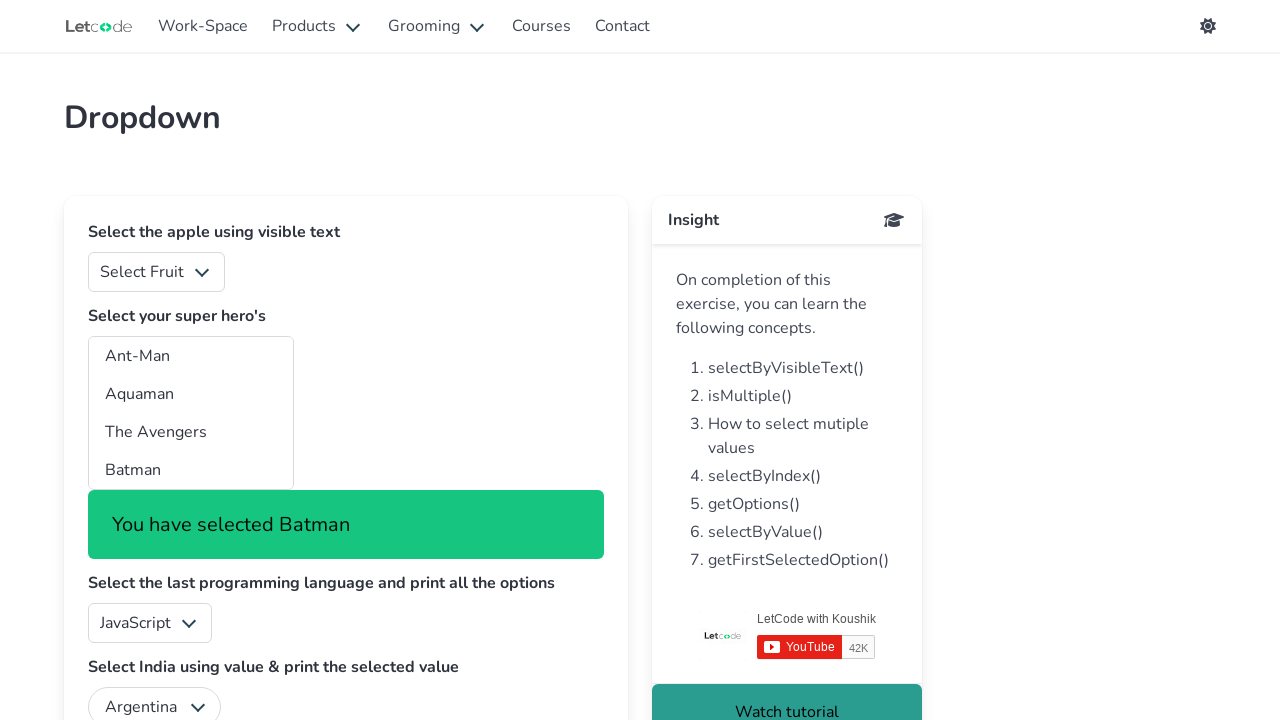

Retrieved all checked options after deselecting Batman
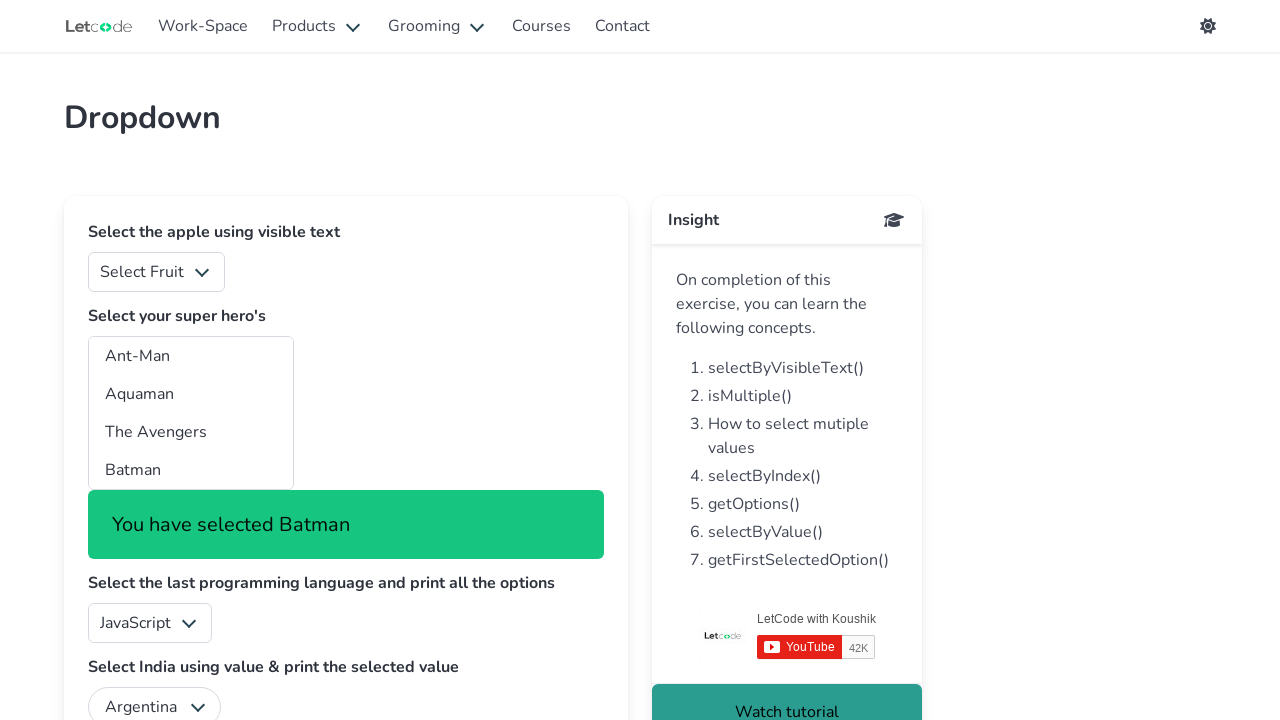

Verified that exactly 2 heroes remain selected
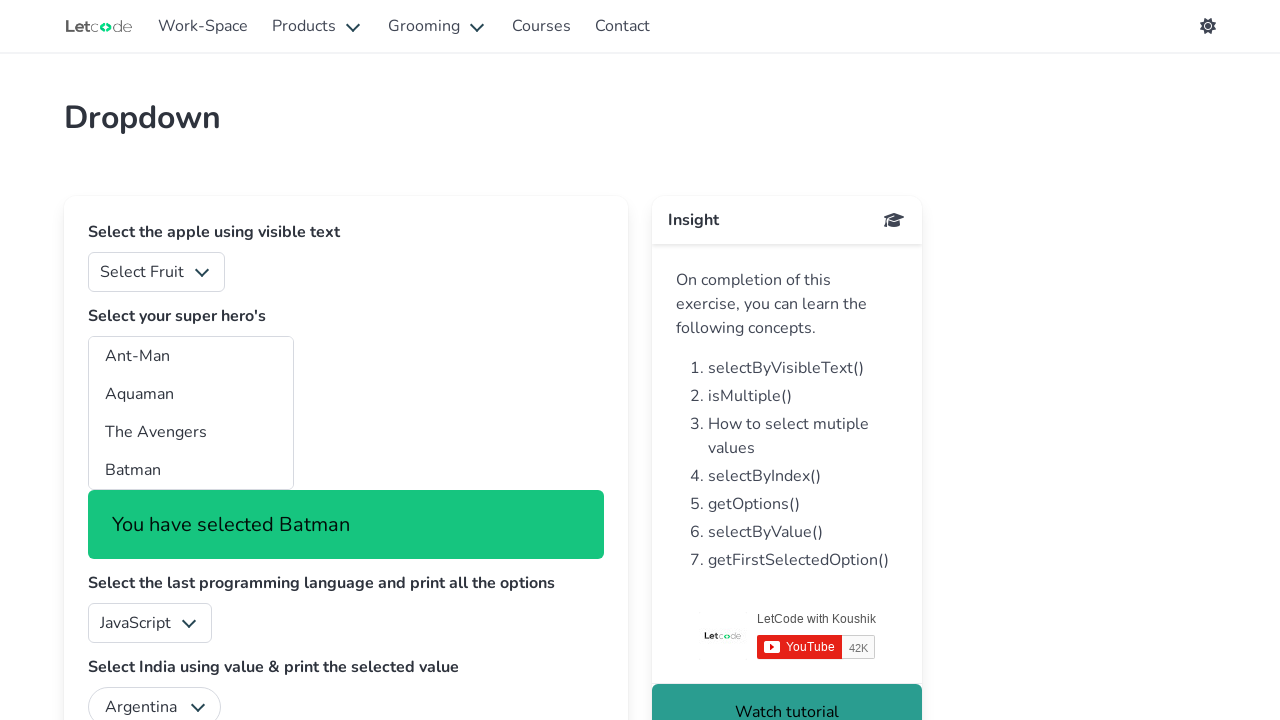

Extracted text content from remaining selected options
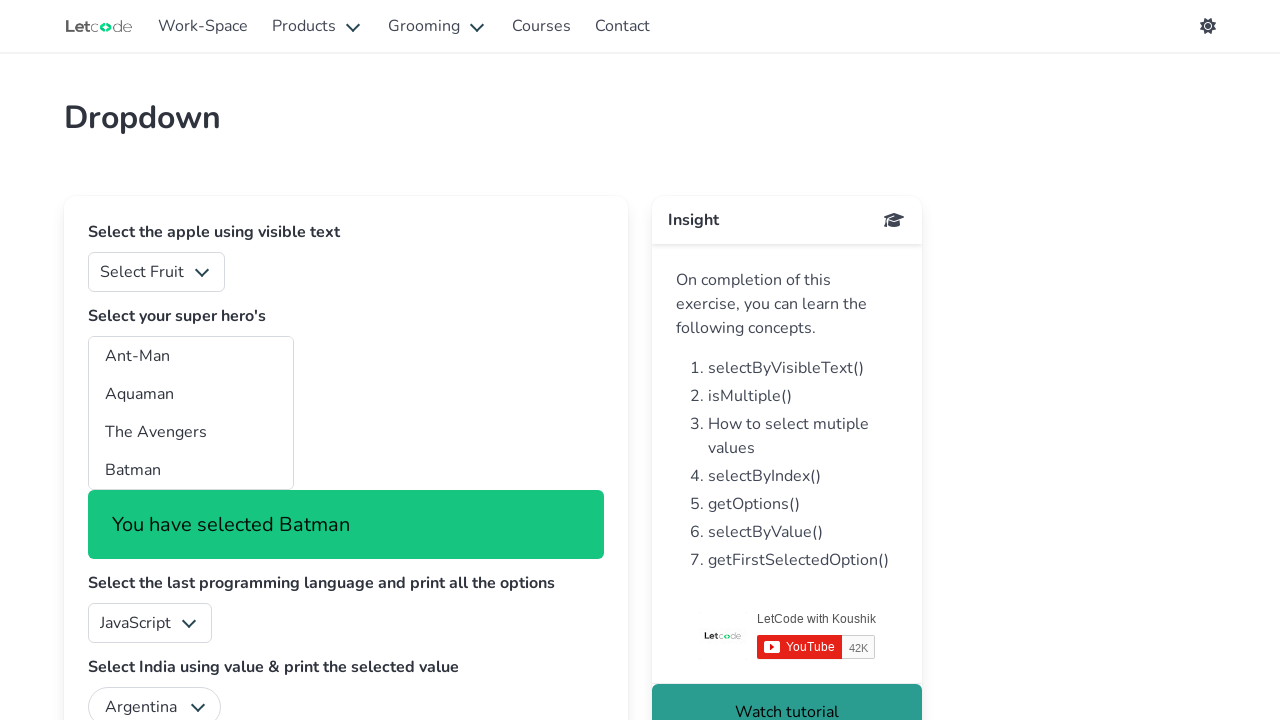

Verified remaining hero 'Black Panther' is in expected list
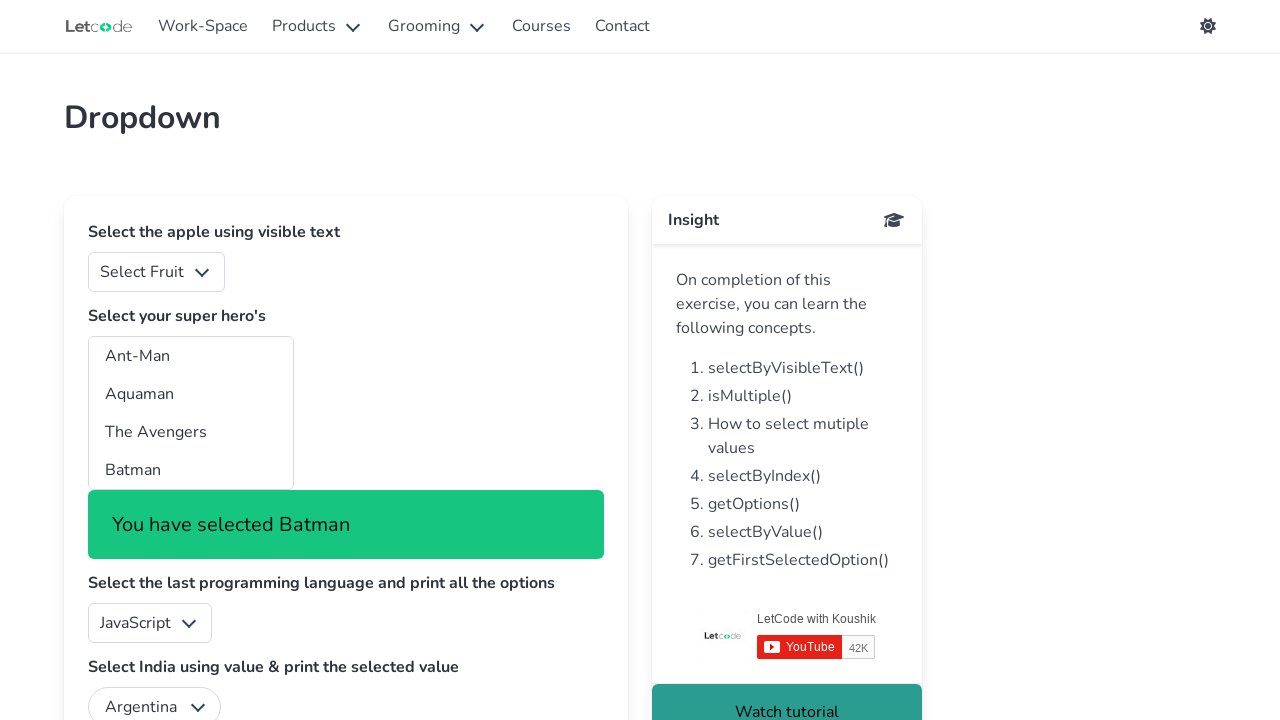

Verified remaining hero 'Captain Marvel' is in expected list
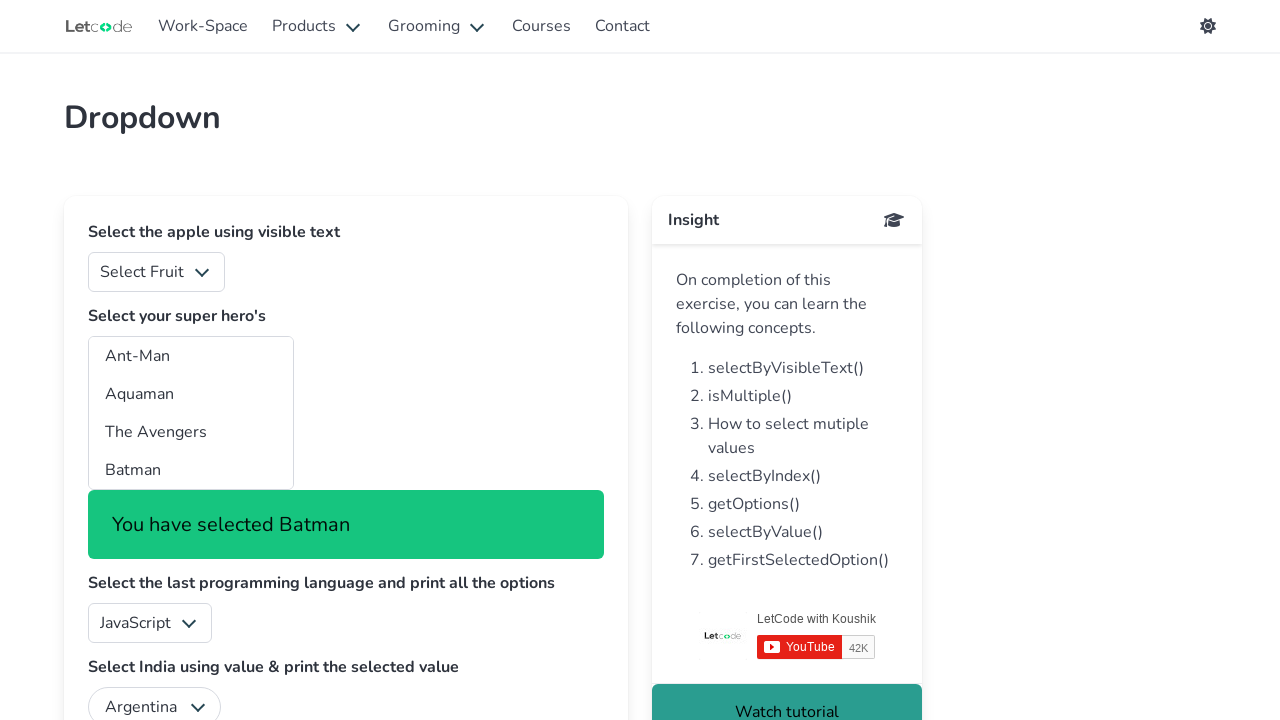

Cleared all selections from the superheros dropdown
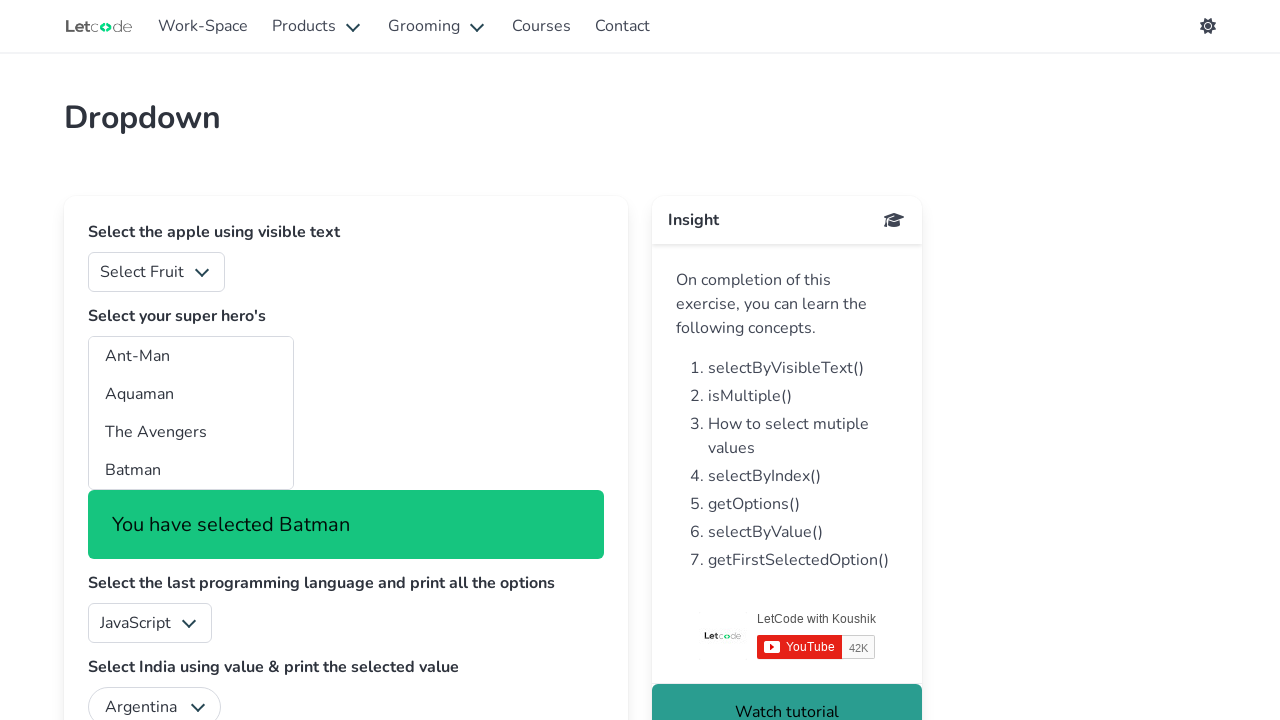

Retrieved all checked options after clearing selections
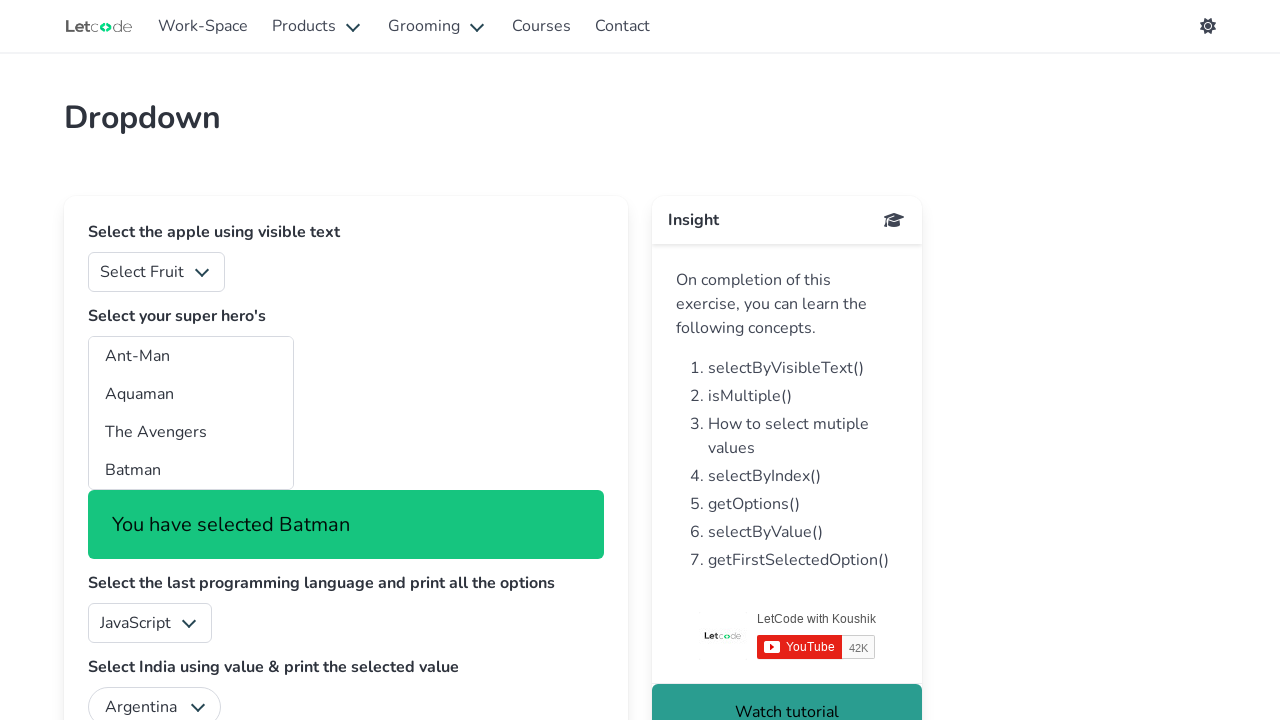

Verified that no heroes are selected
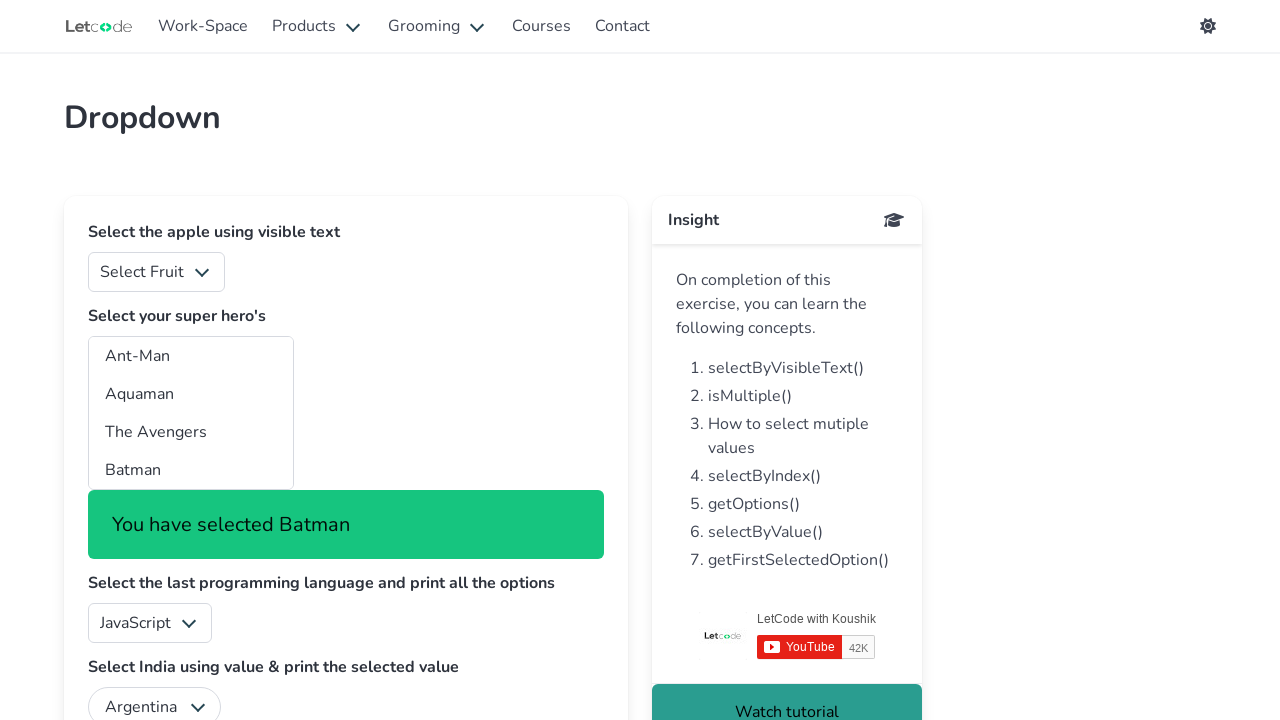

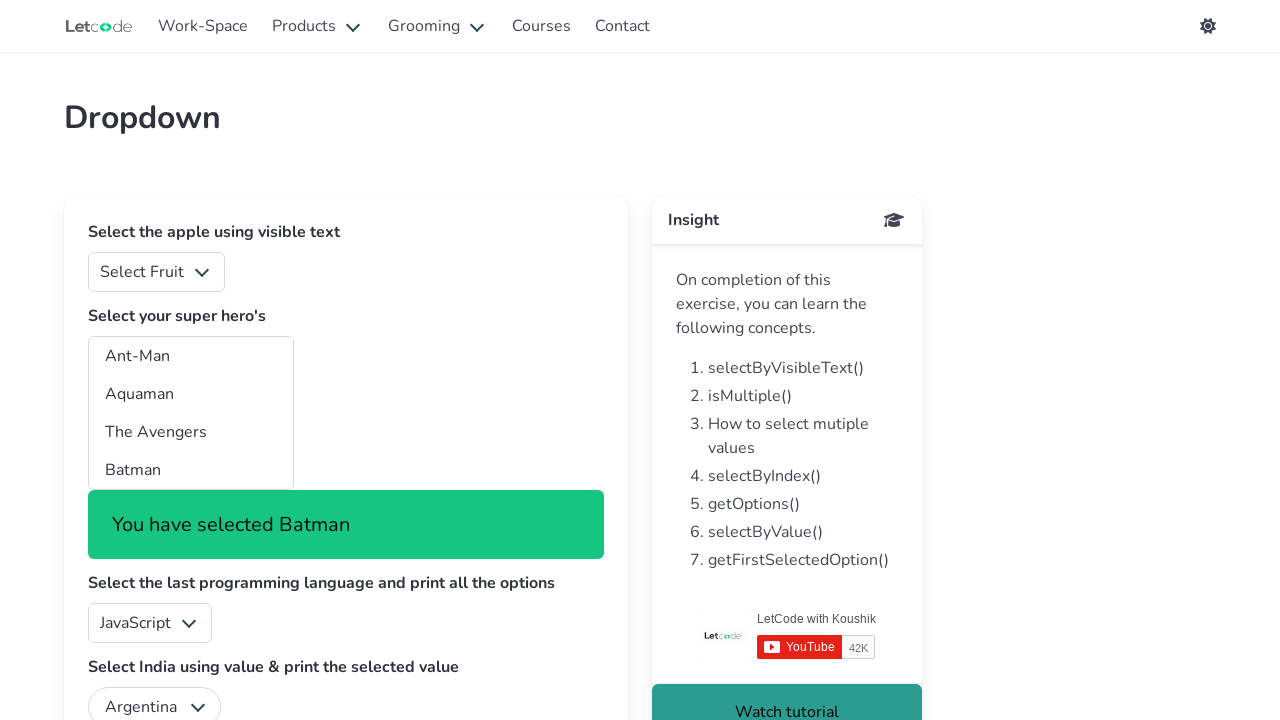